Tests file upload functionality by uploading a test image file and verifying the uploaded filename is displayed on the confirmation page

Starting URL: http://the-internet.herokuapp.com/upload

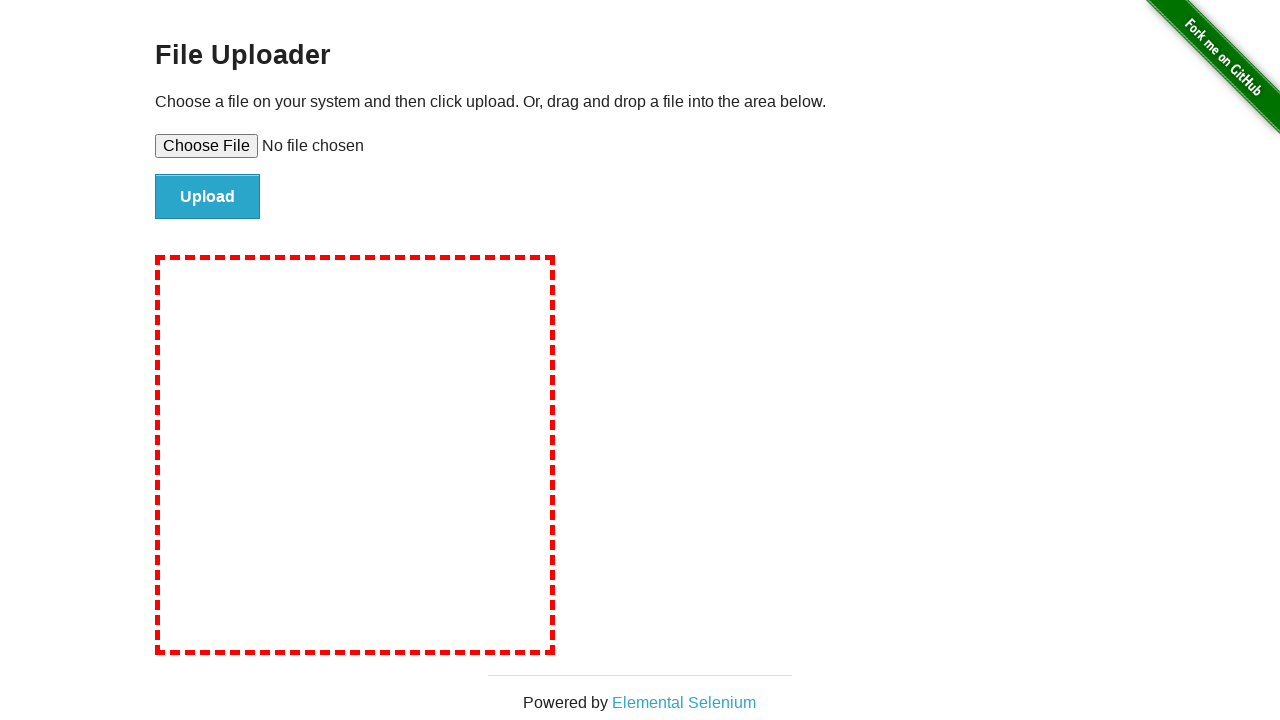

Created temporary test image file (test_image.png)
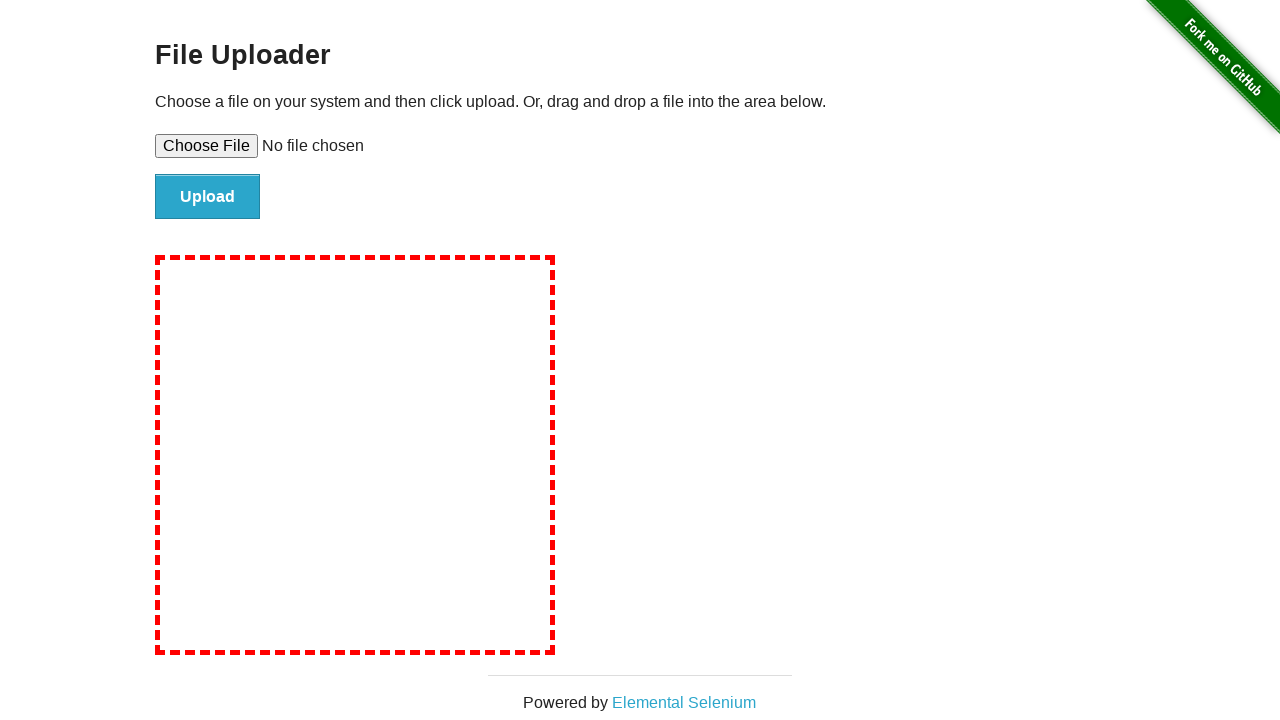

Set file input to upload test_image.png
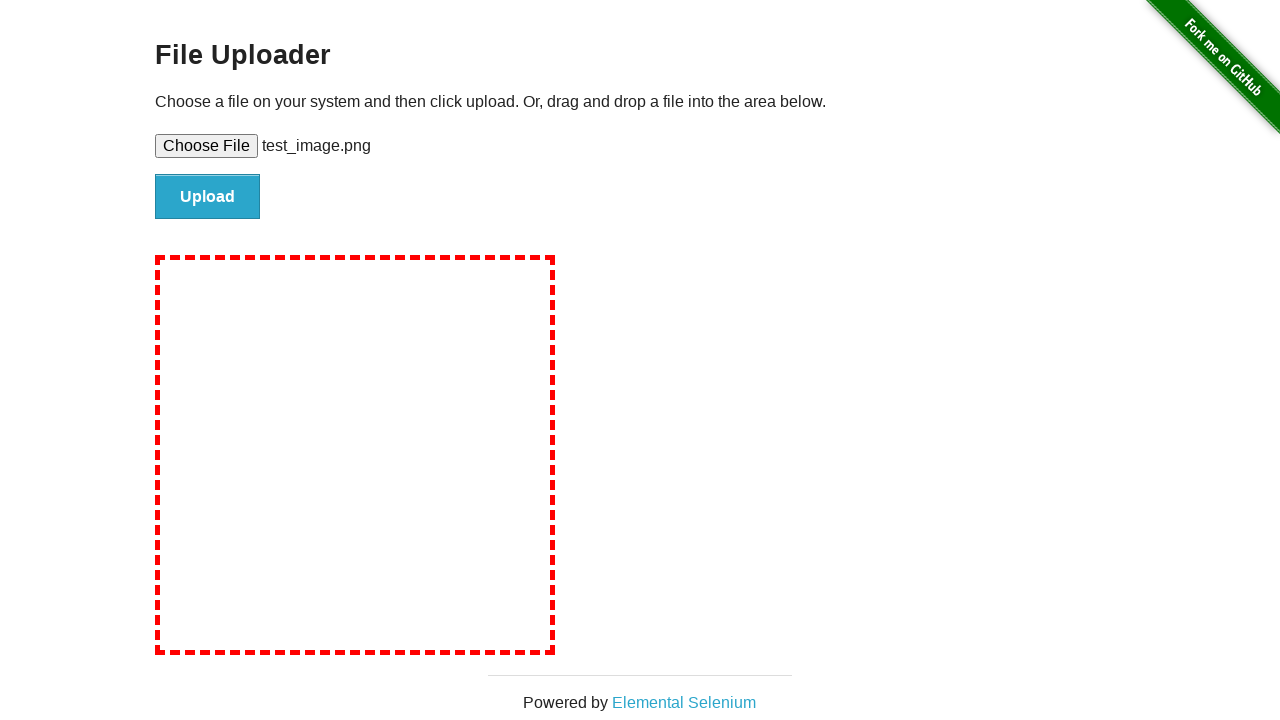

Clicked file submit button to upload the file at (208, 197) on #file-submit
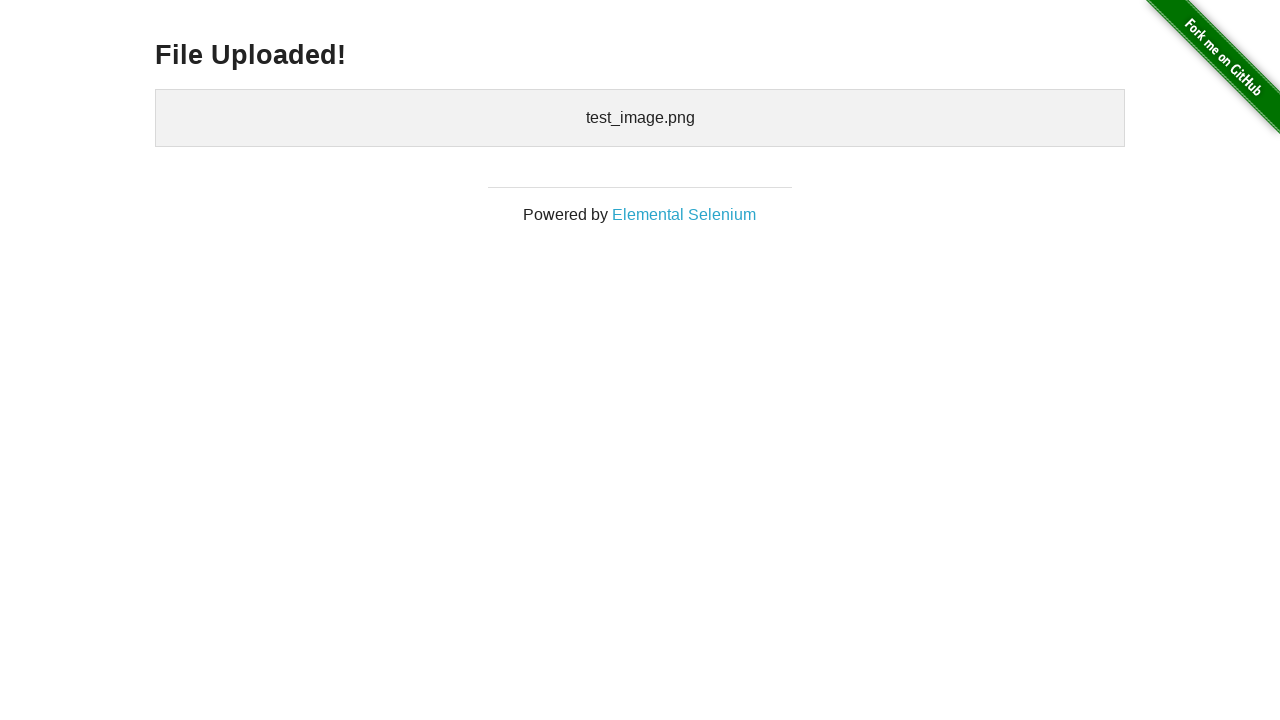

Upload confirmation page loaded with uploaded files list
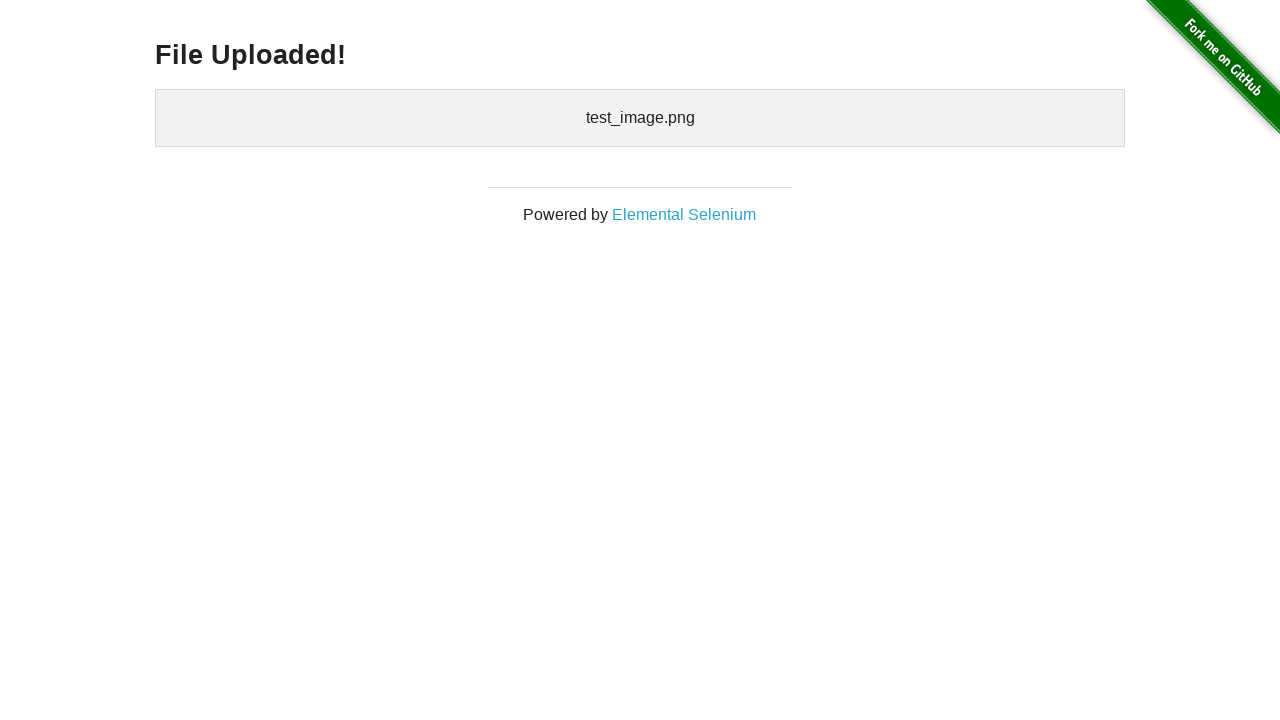

Verified that test_image.png filename is displayed on confirmation page
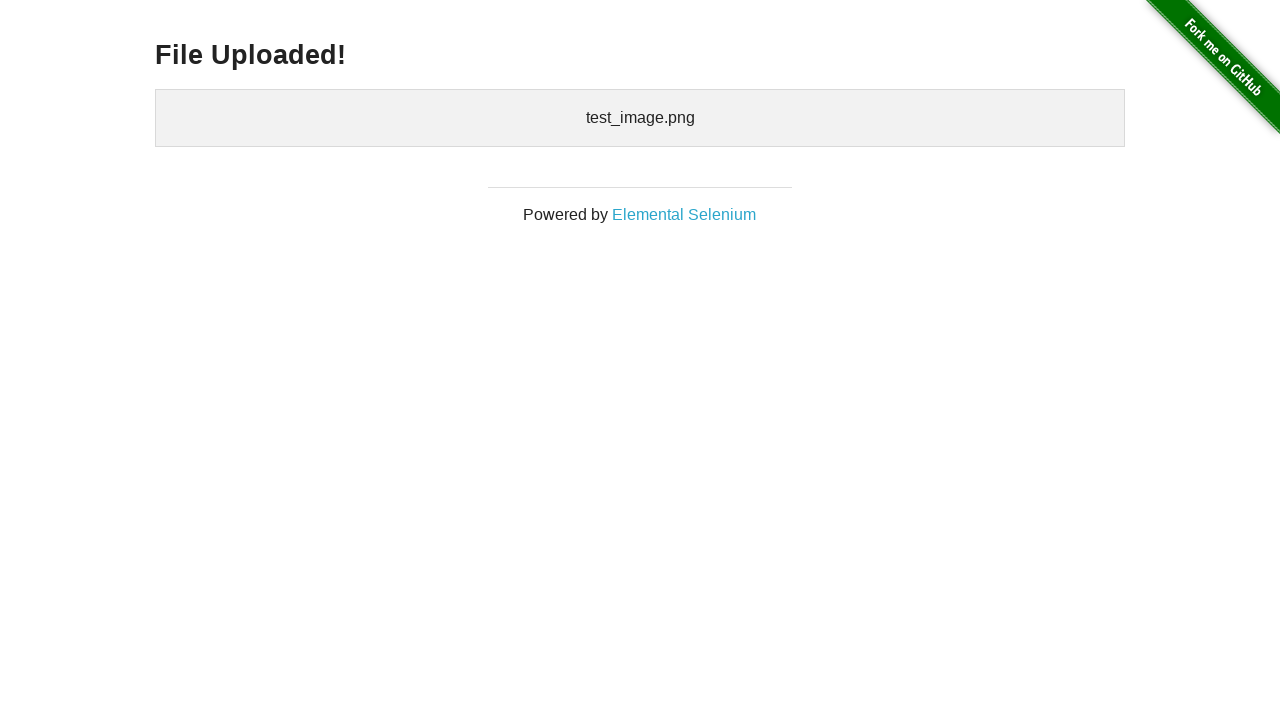

Cleaned up temporary test file
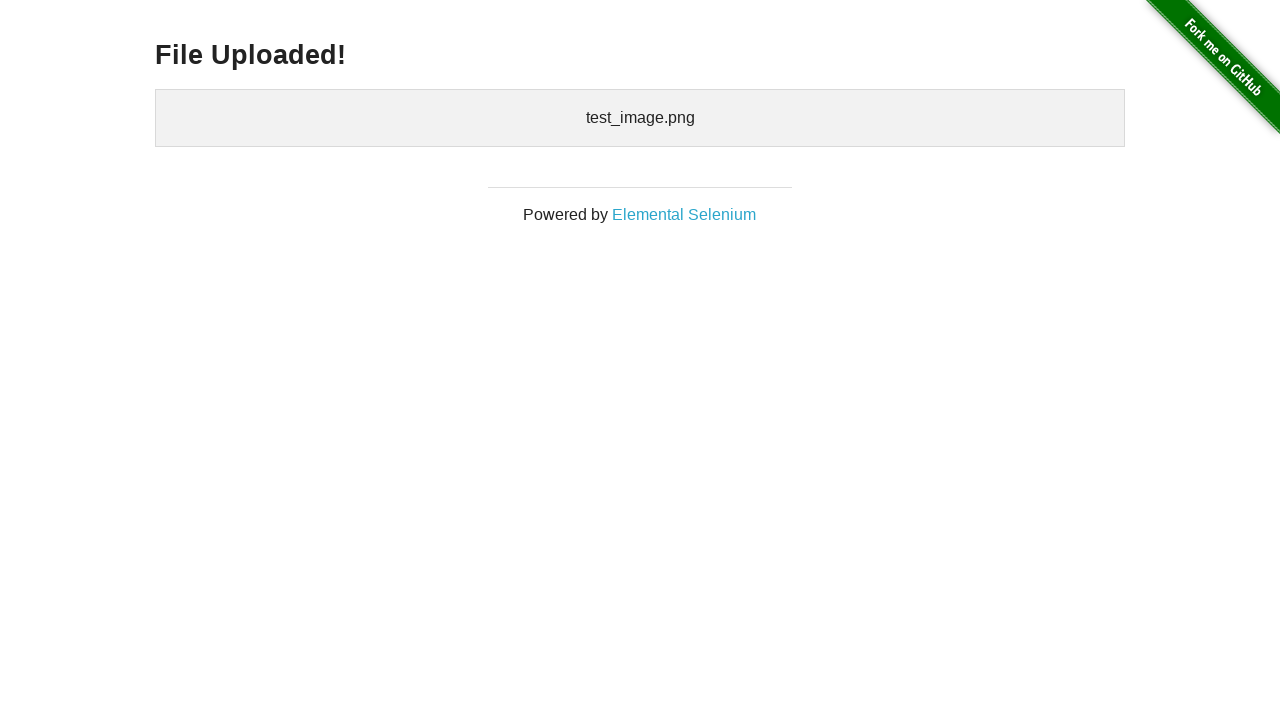

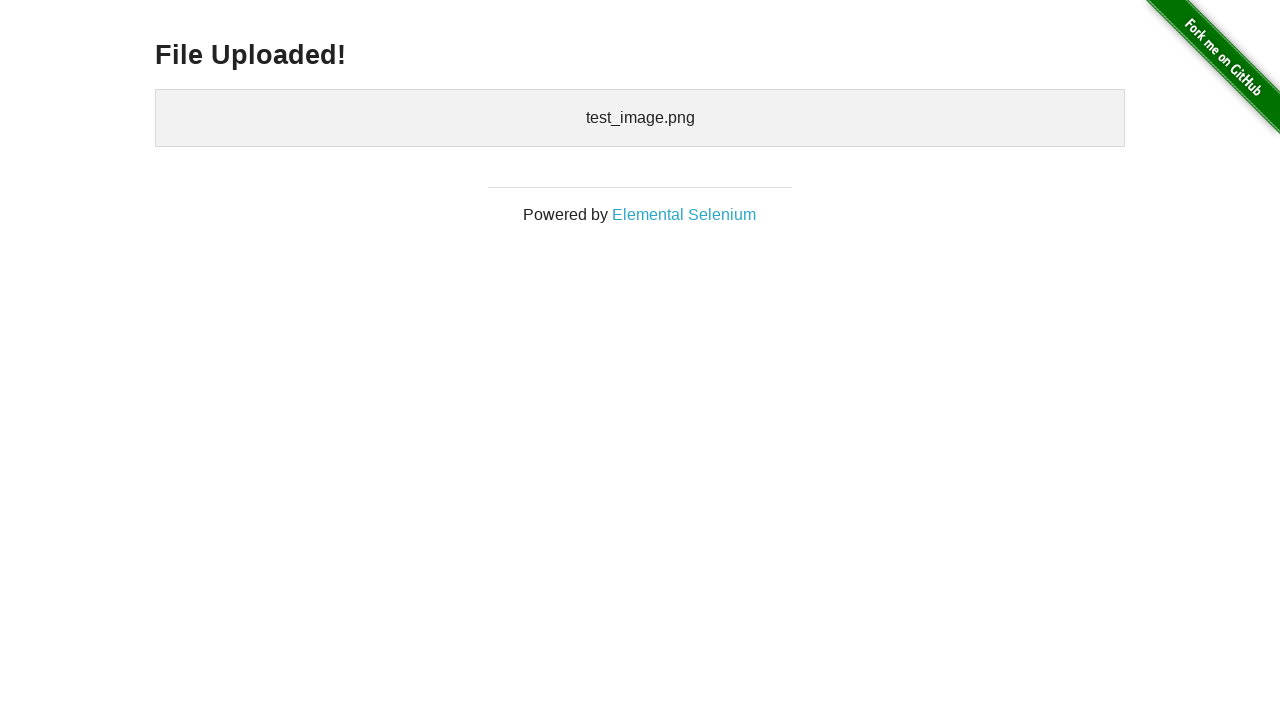